Navigates to MyAnimeList's Top Anime page and verifies that the anime ranking list is displayed with rank, title, and score information

Starting URL: https://myanimelist.net/topanime.php

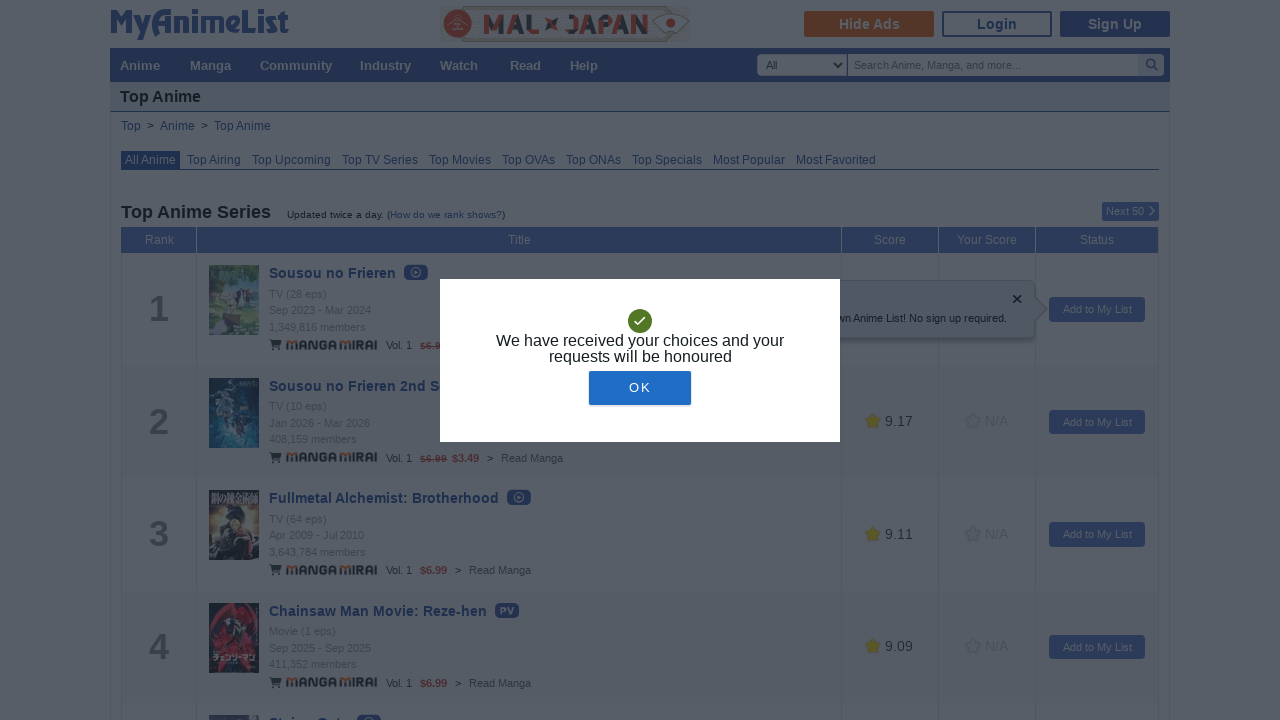

Navigated to MyAnimeList Top Anime page
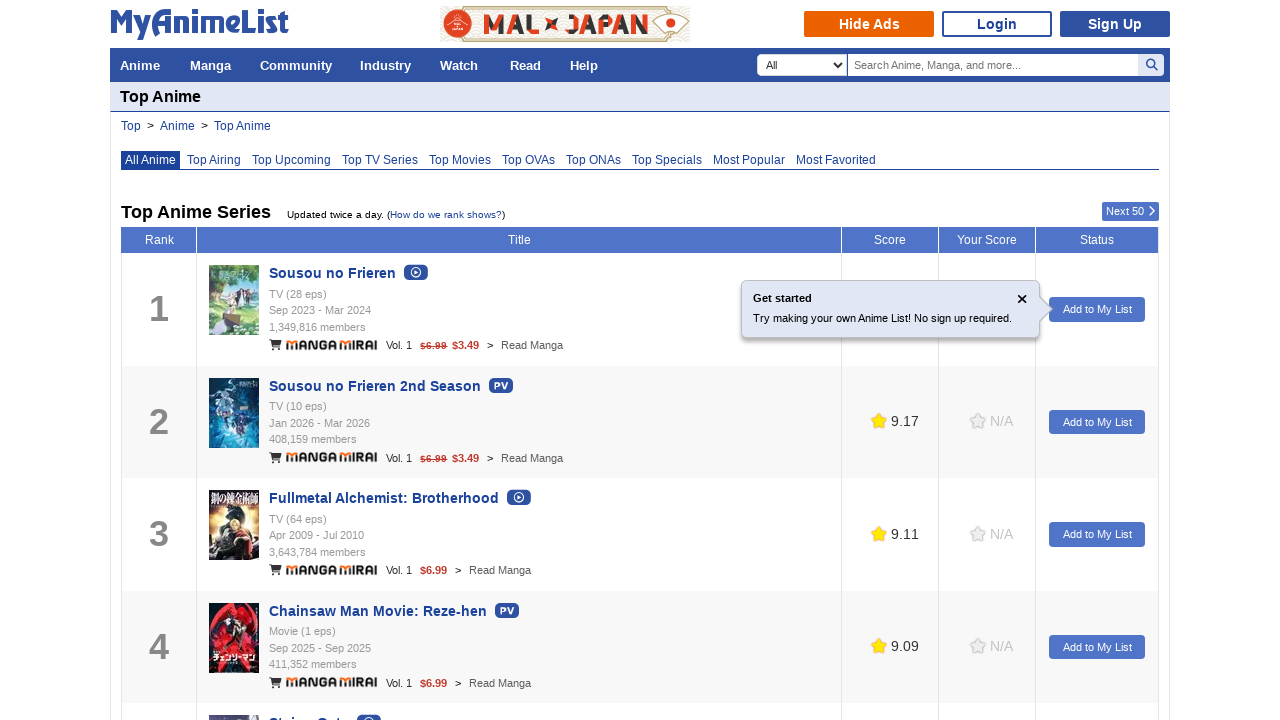

Anime ranking list loaded
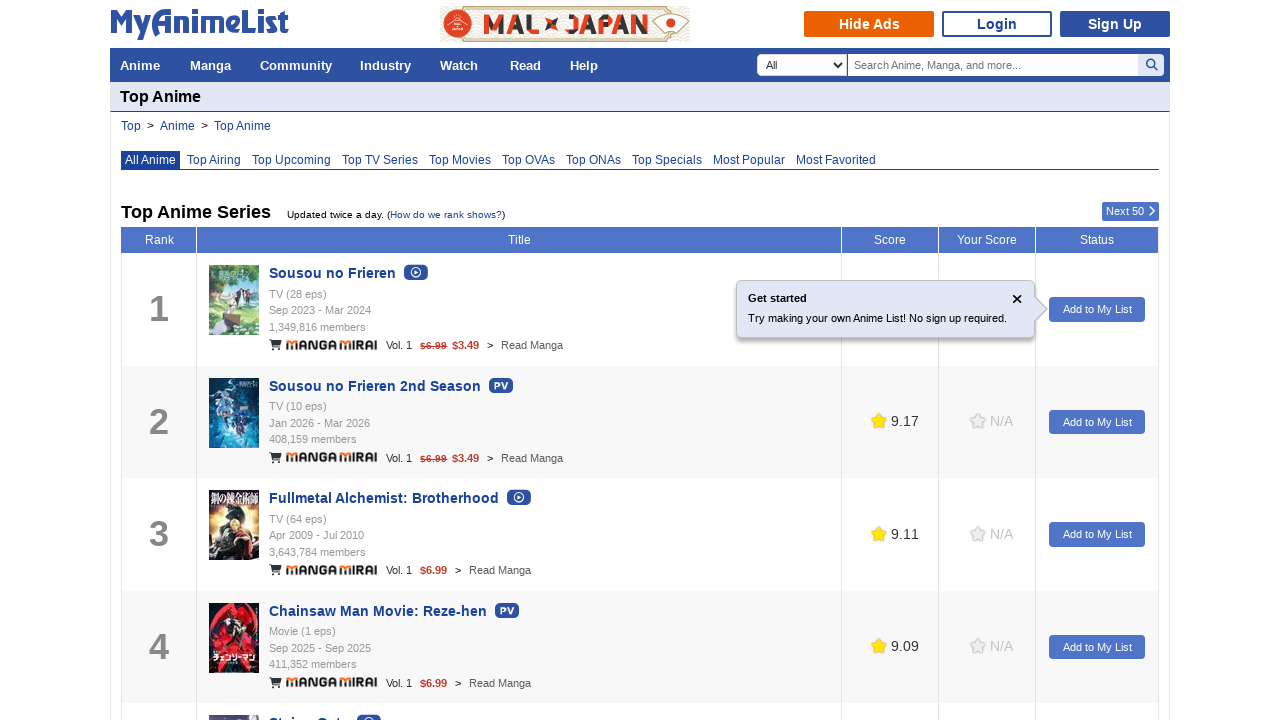

Rank column element verified
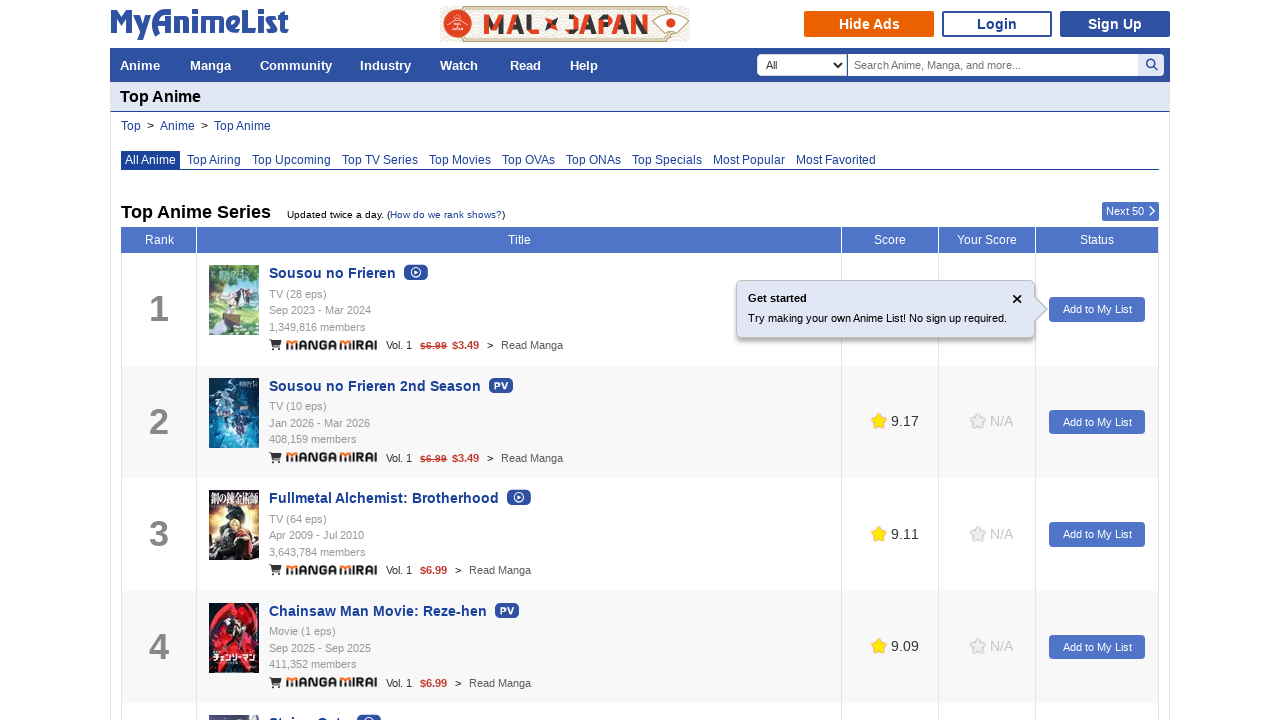

Title element verified
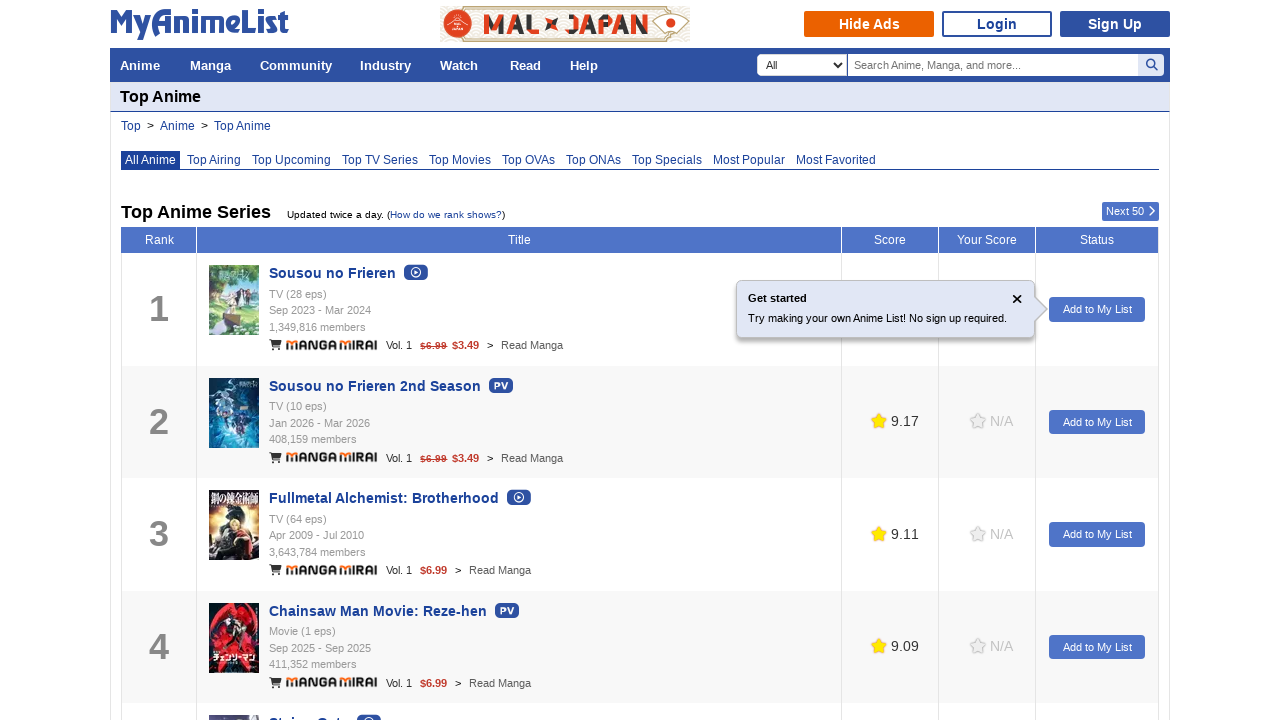

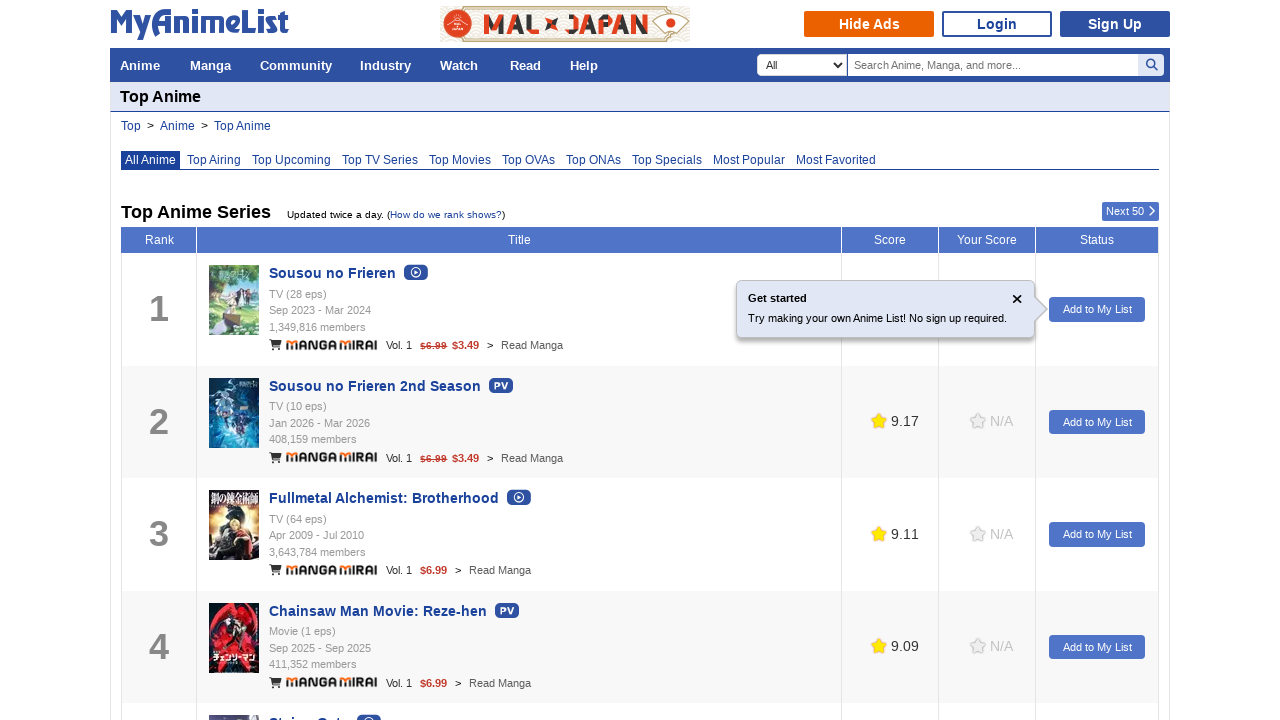